Tests element scoping by finding links within specific page sections (footer, table column), then opens multiple links in new tabs using keyboard shortcuts and switches between the opened windows/tabs.

Starting URL: https://rahulshettyacademy.com/AutomationPractice/

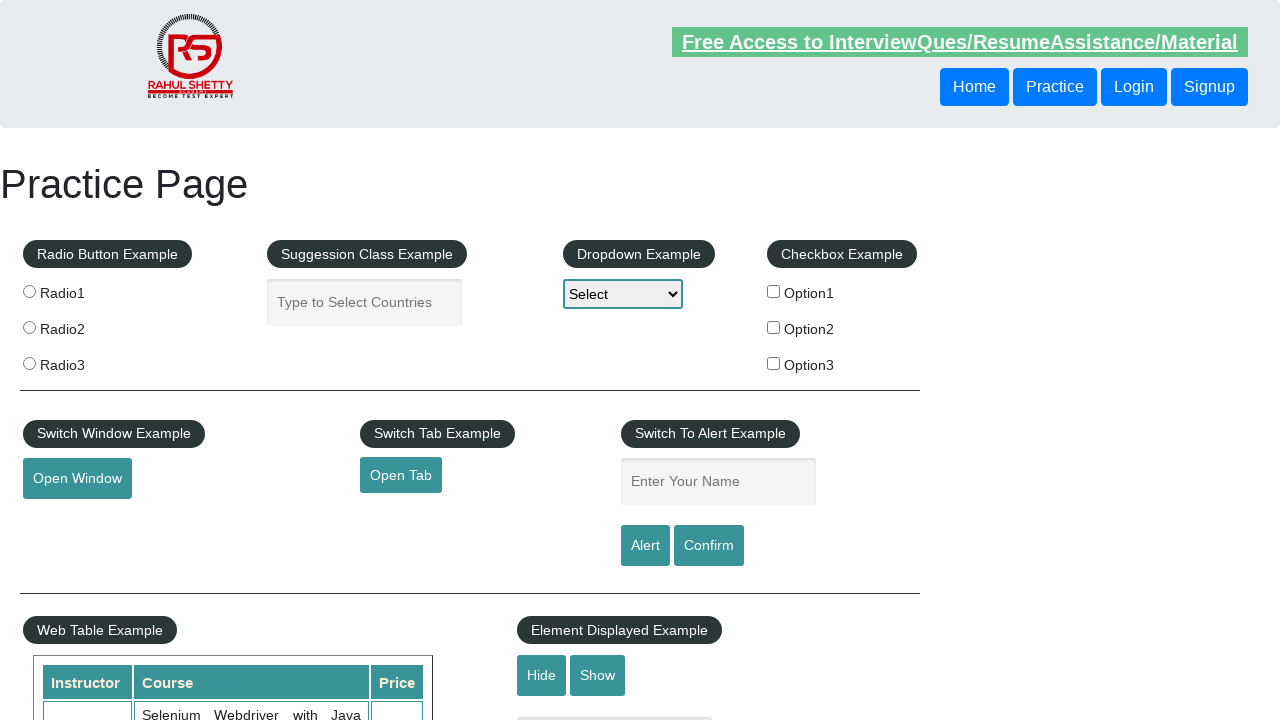

Waited for footer section to load
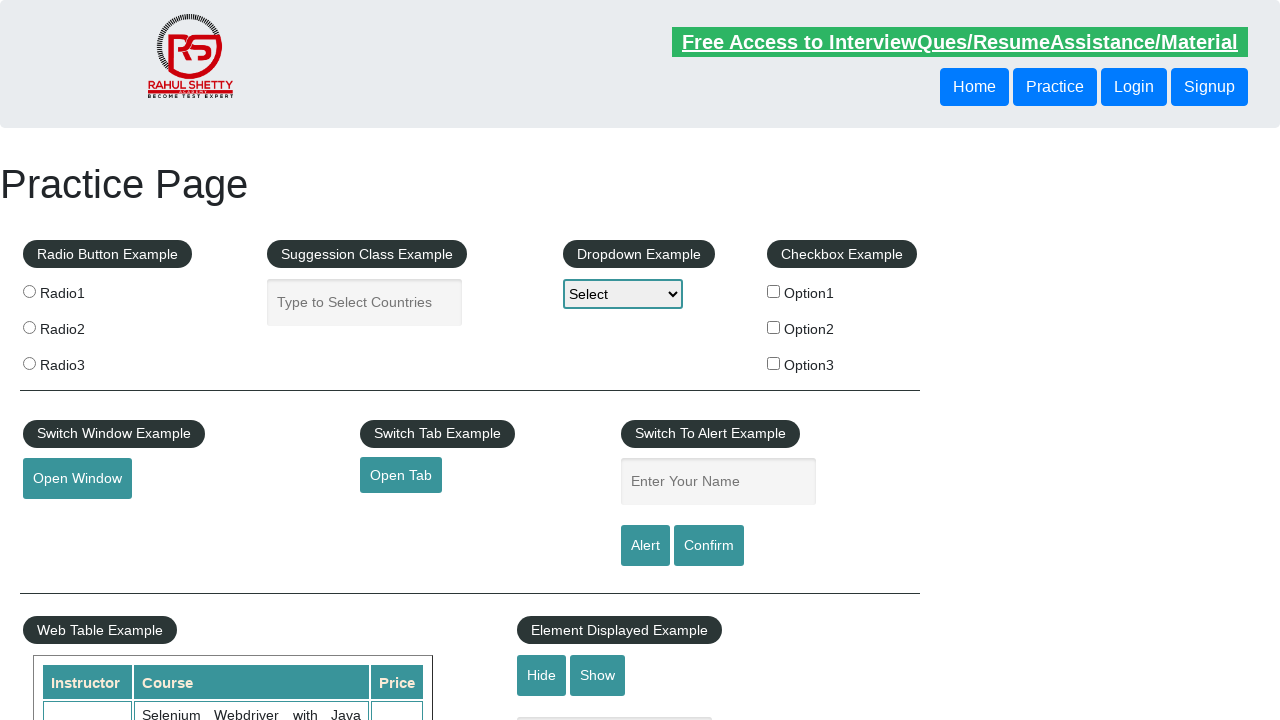

Footer section element is ready
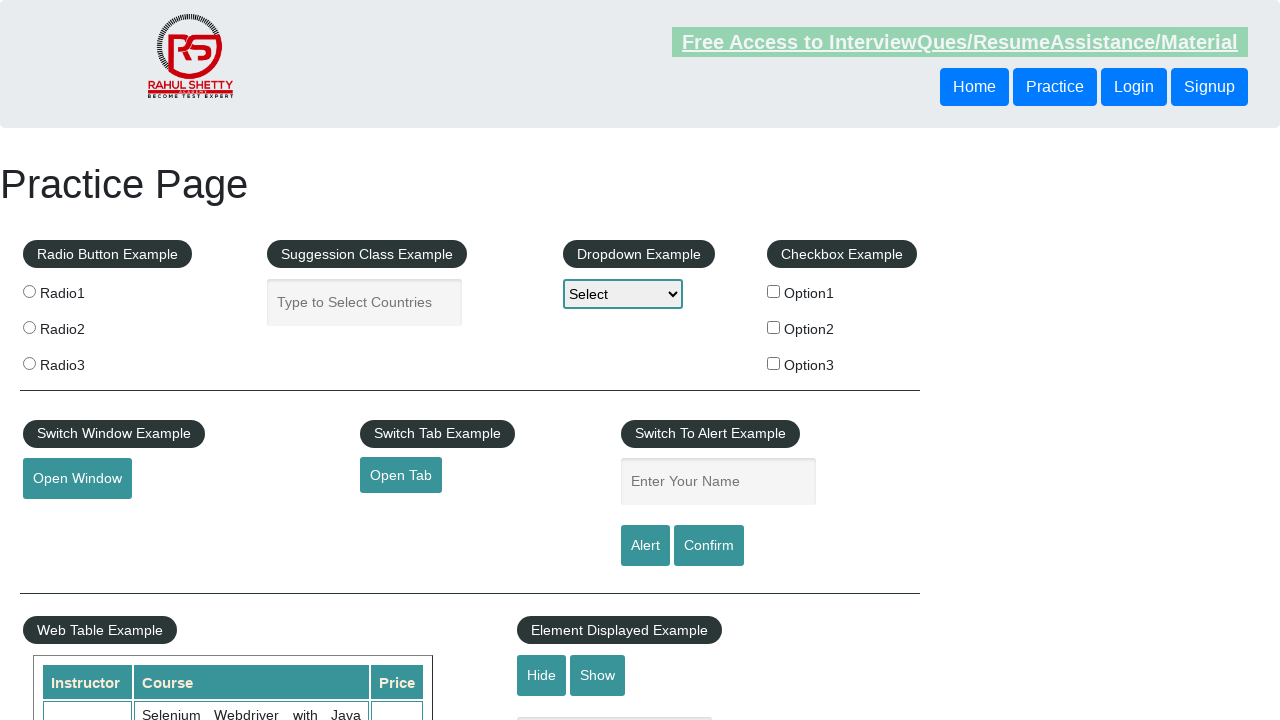

First column of table links is ready
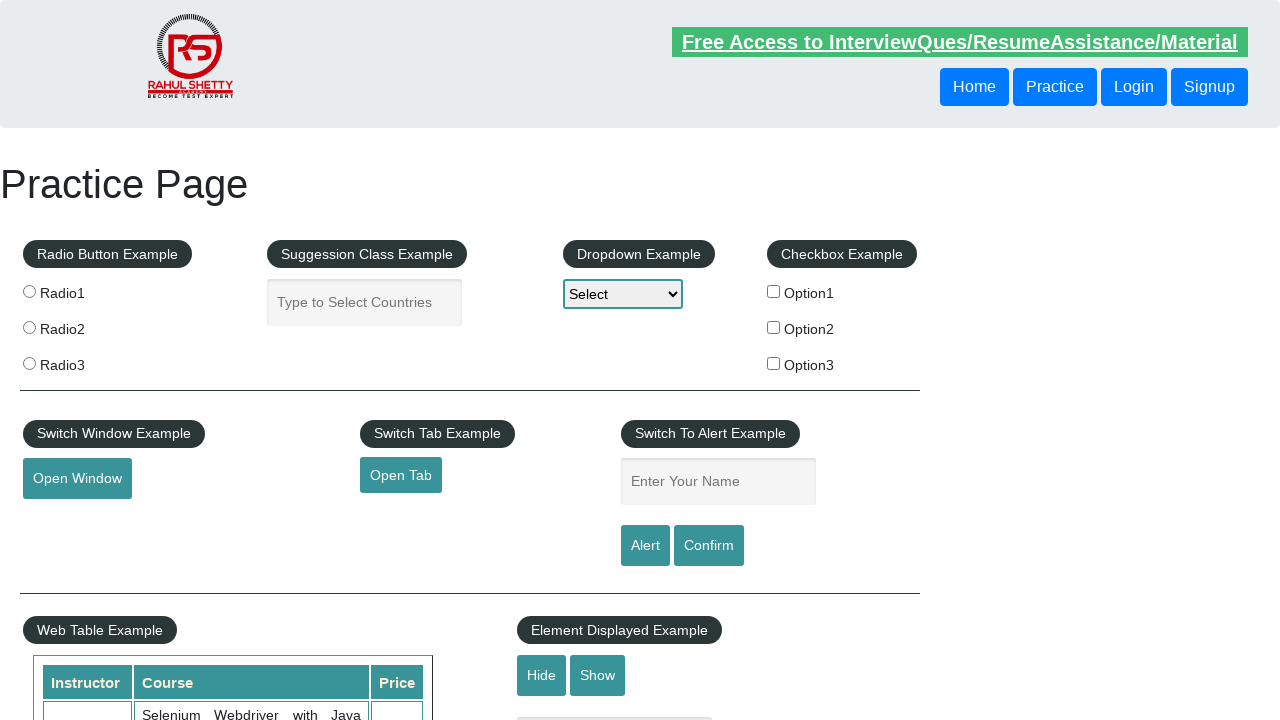

Found 5 links in the first table column
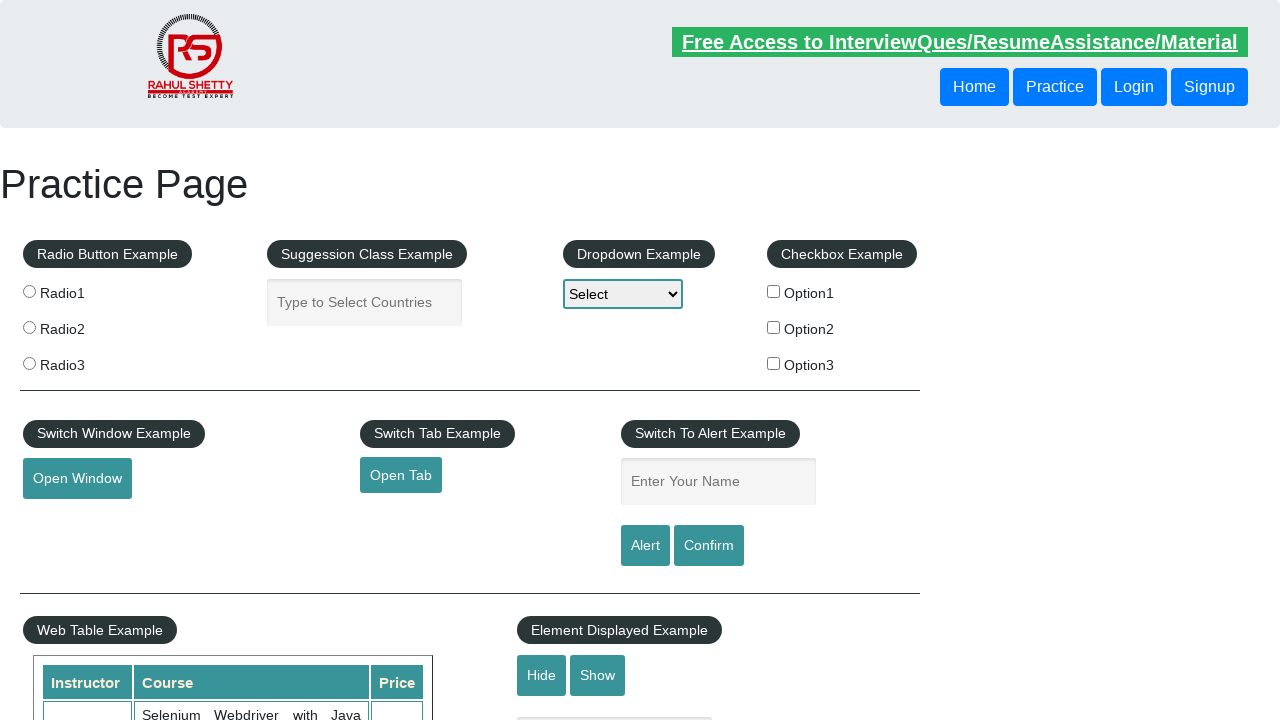

Opened link 1 in new tab using Ctrl+Click at (68, 520) on xpath=//table/tbody/tr/td[1]/ul >> a >> nth=1
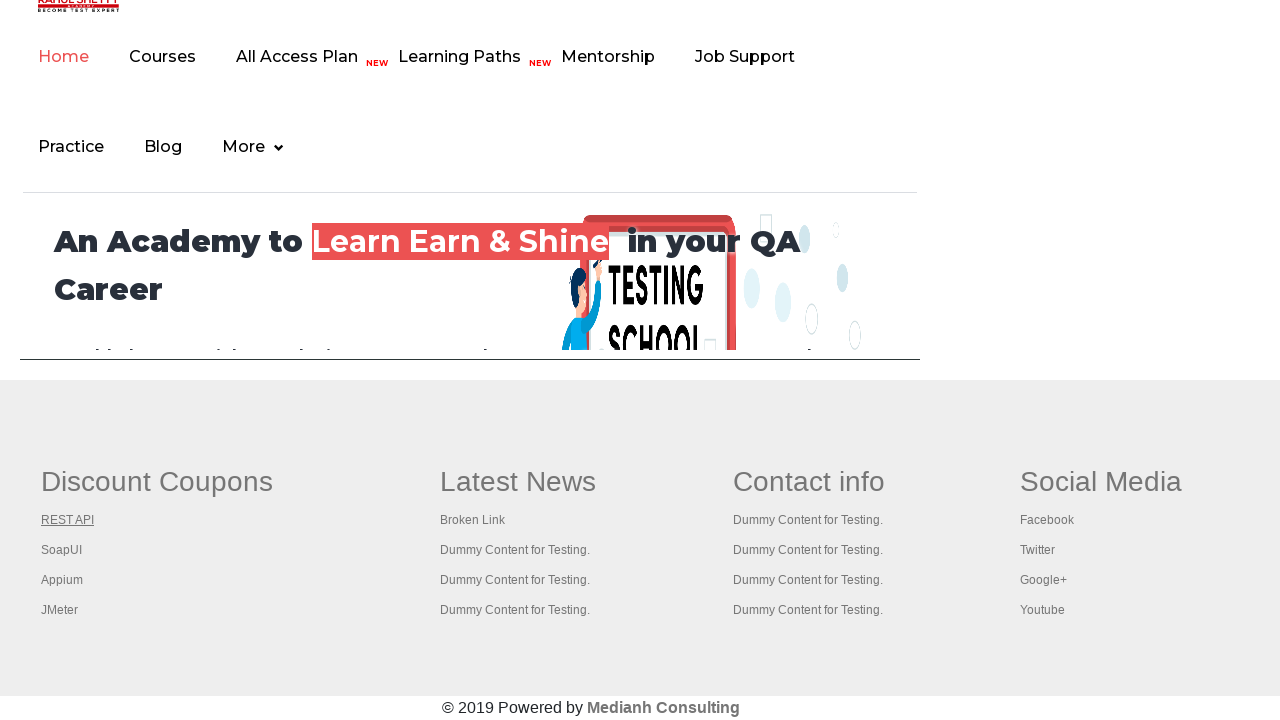

Waited 1 second after opening link 1
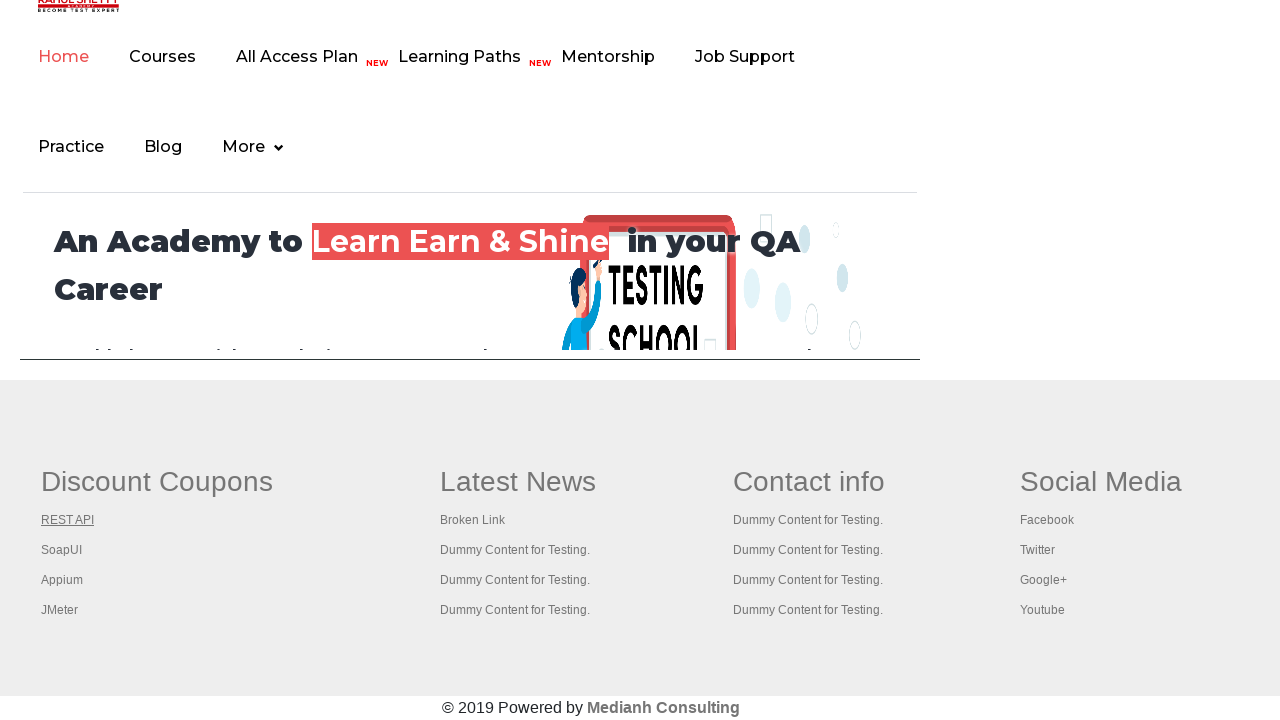

Opened link 2 in new tab using Ctrl+Click at (62, 550) on xpath=//table/tbody/tr/td[1]/ul >> a >> nth=2
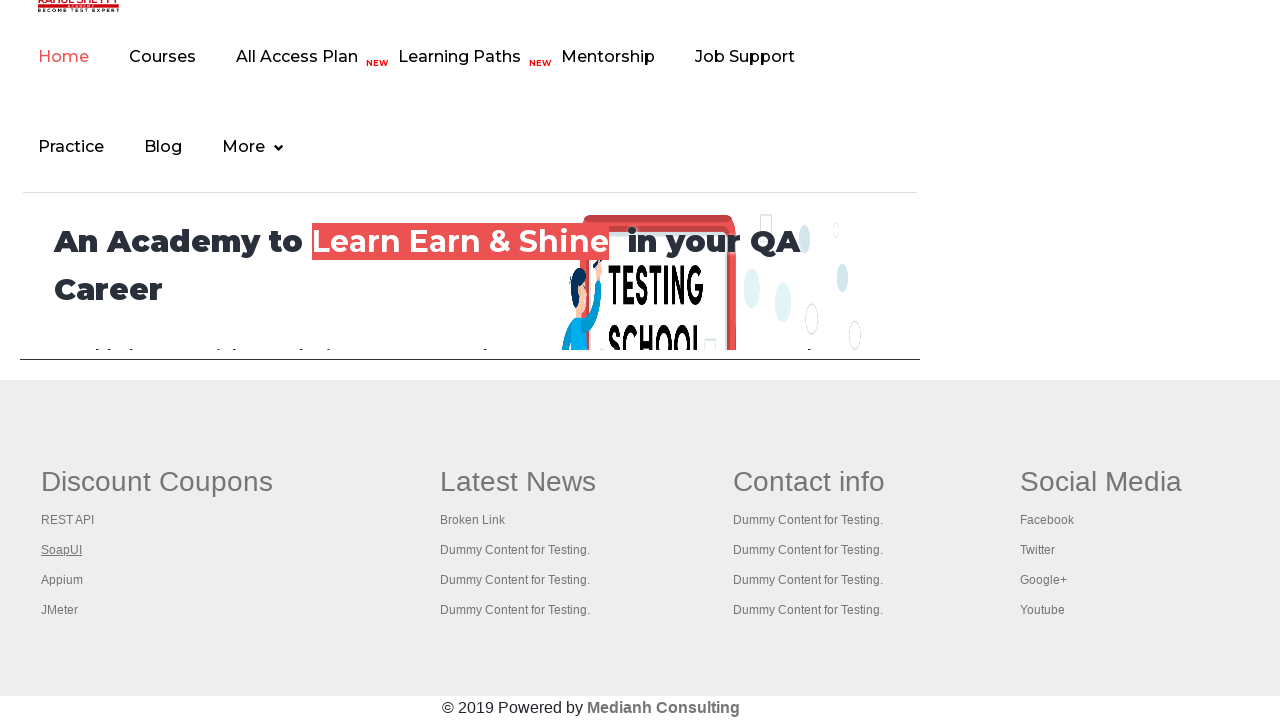

Waited 1 second after opening link 2
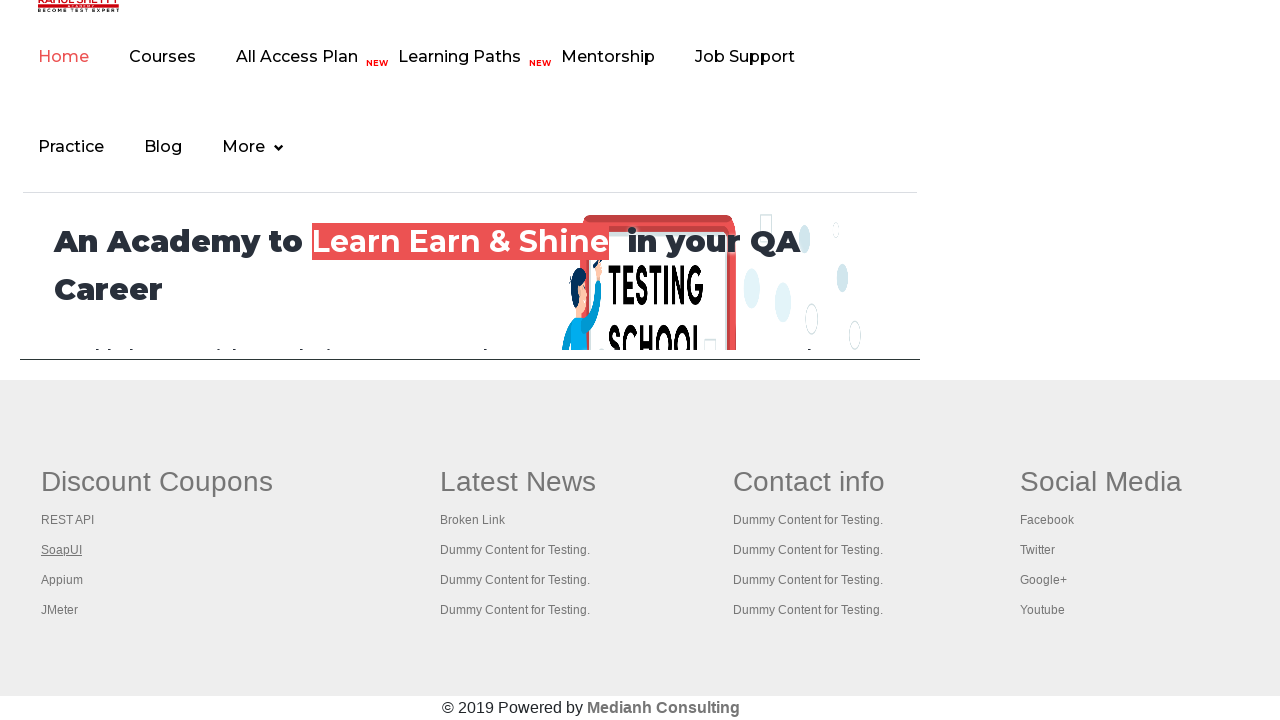

Opened link 3 in new tab using Ctrl+Click at (62, 580) on xpath=//table/tbody/tr/td[1]/ul >> a >> nth=3
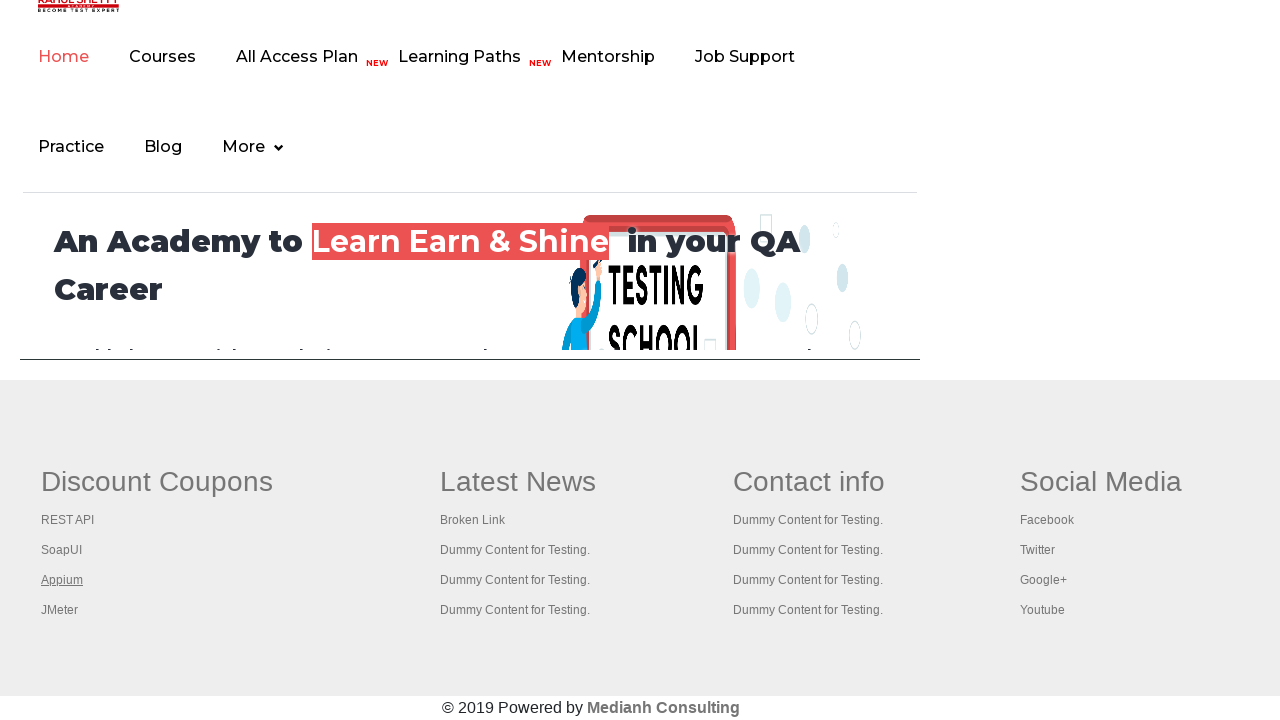

Waited 1 second after opening link 3
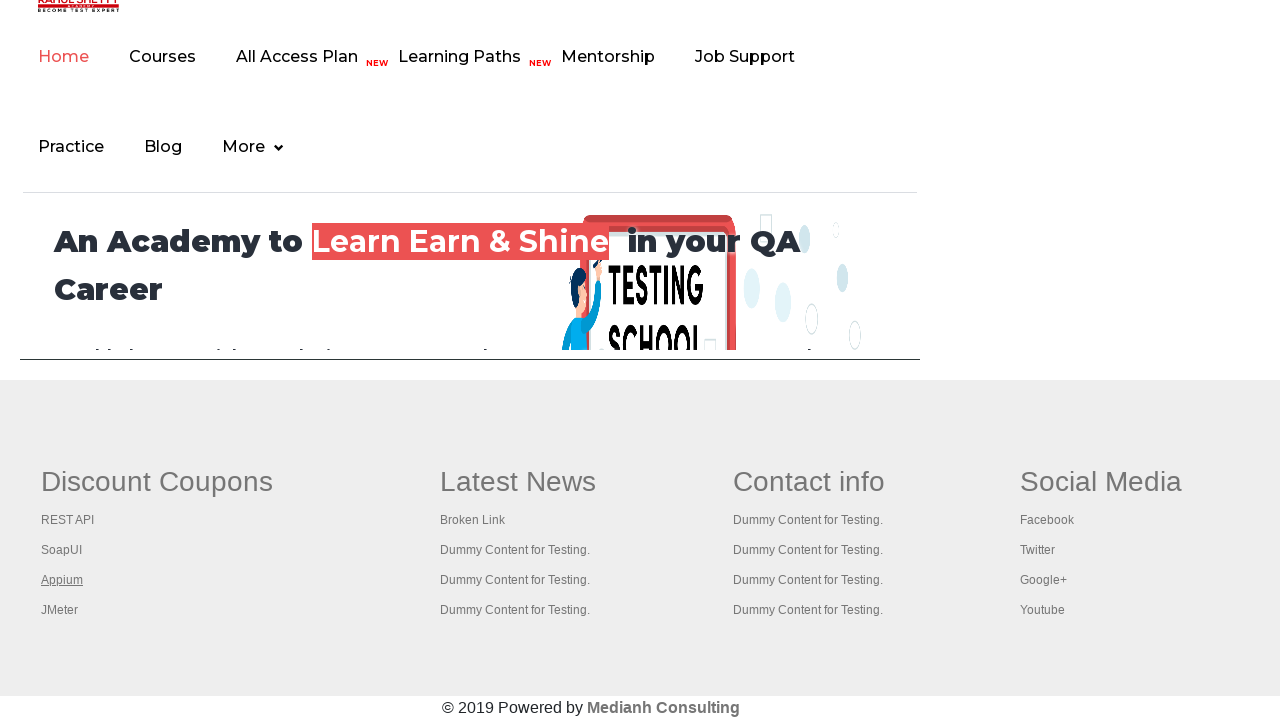

Opened link 4 in new tab using Ctrl+Click at (60, 610) on xpath=//table/tbody/tr/td[1]/ul >> a >> nth=4
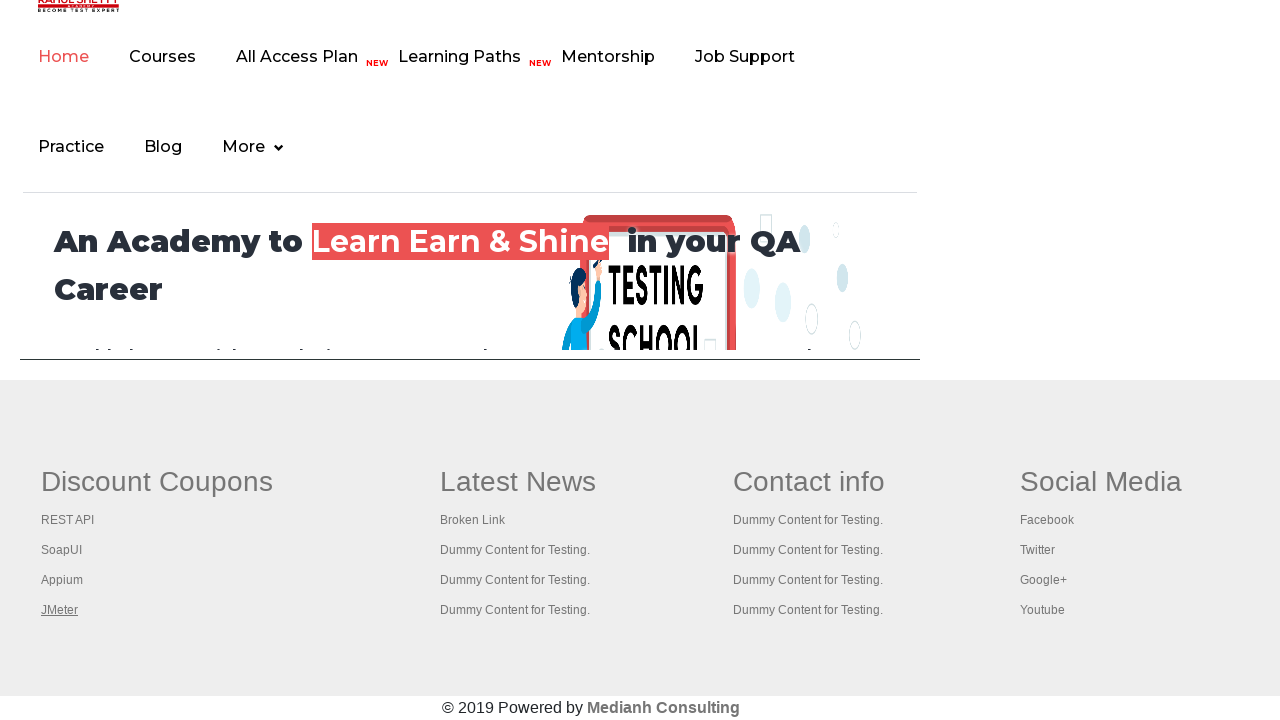

Waited 1 second after opening link 4
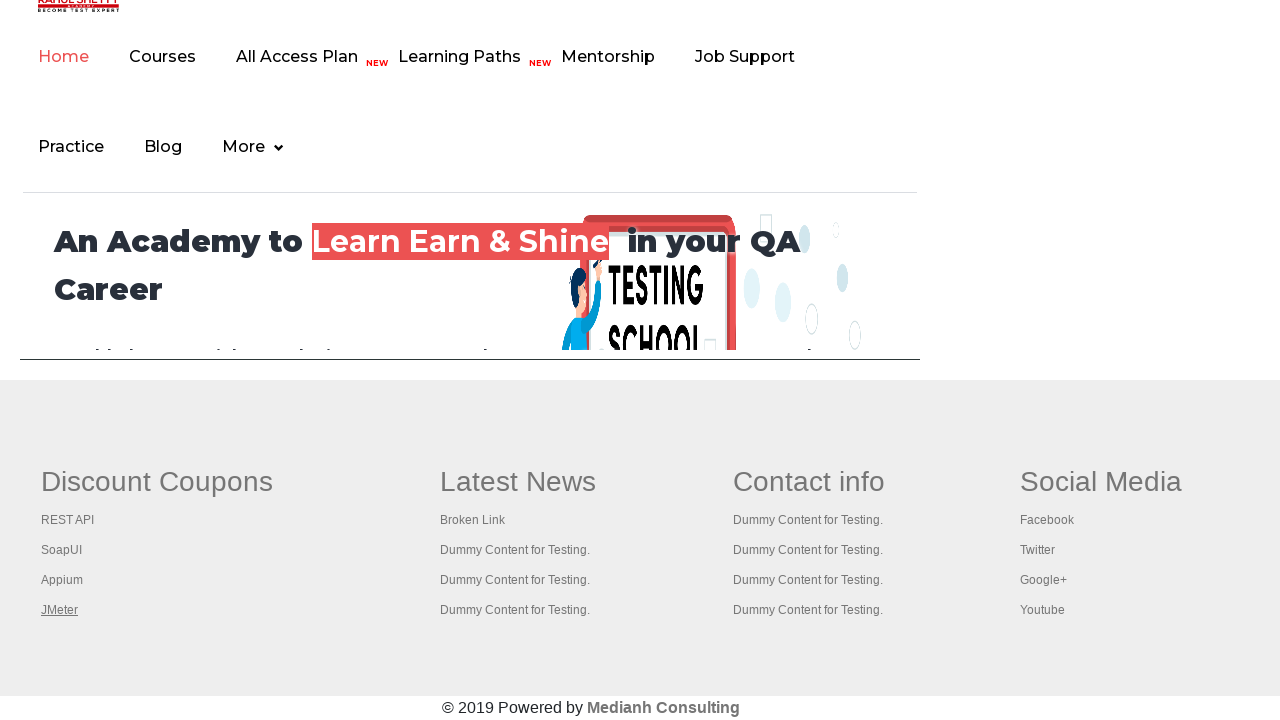

Retrieved all opened tabs (5 total)
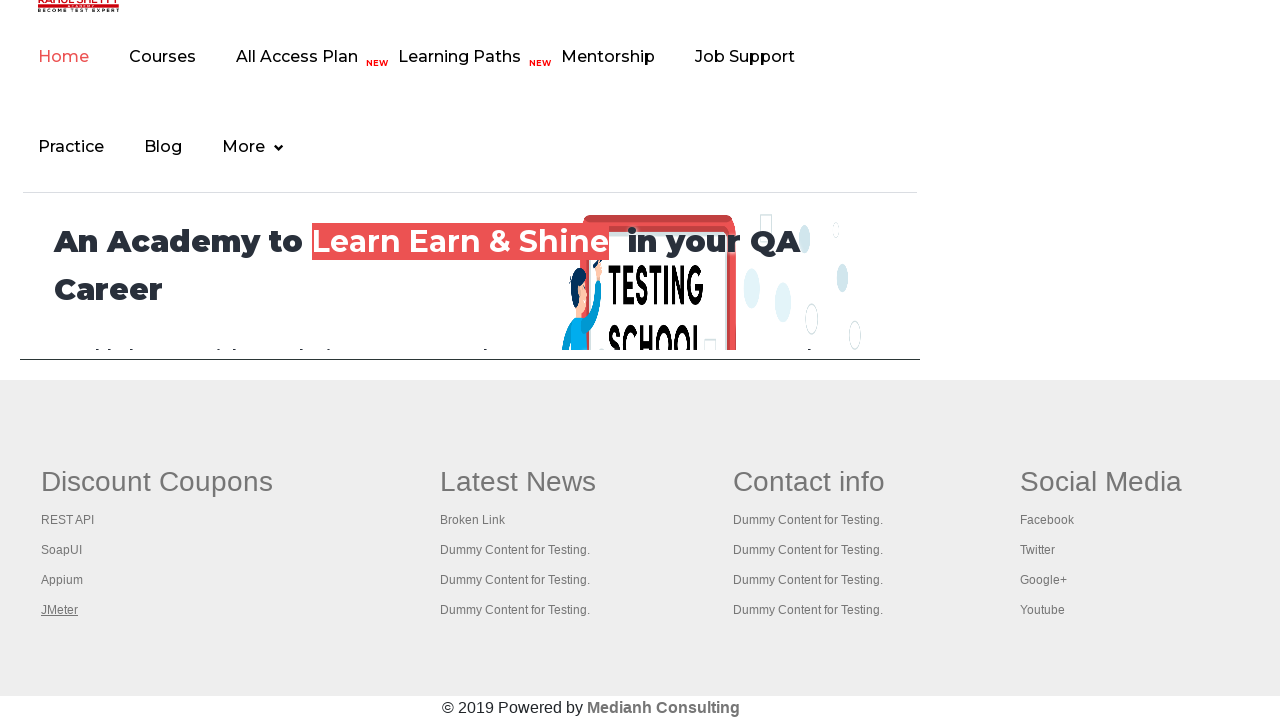

Brought tab to front
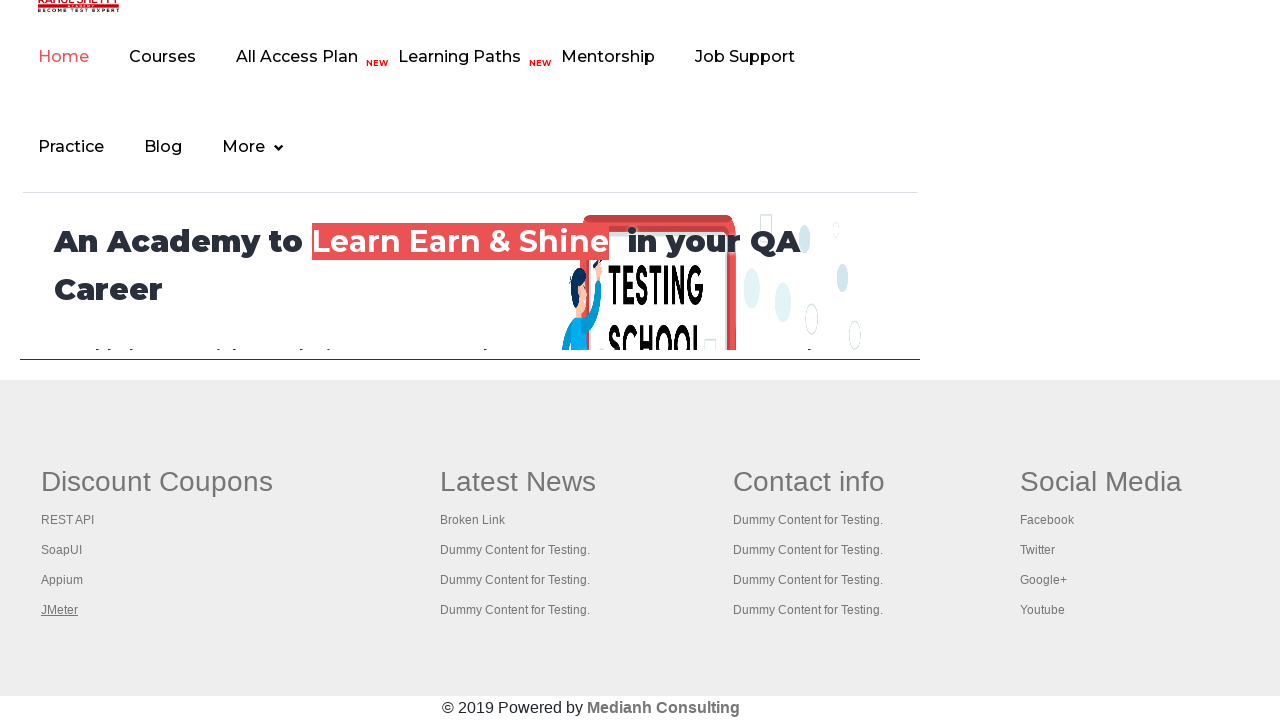

Tab finished loading (domcontentloaded state reached)
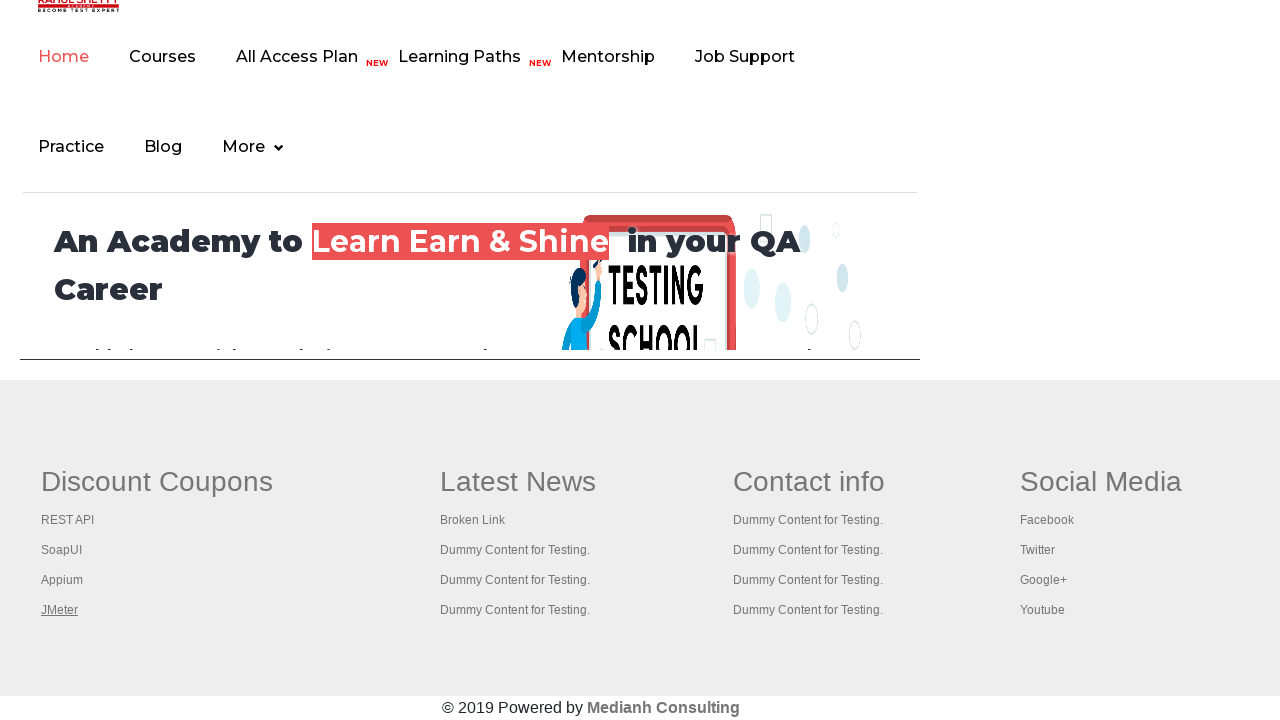

Brought tab to front
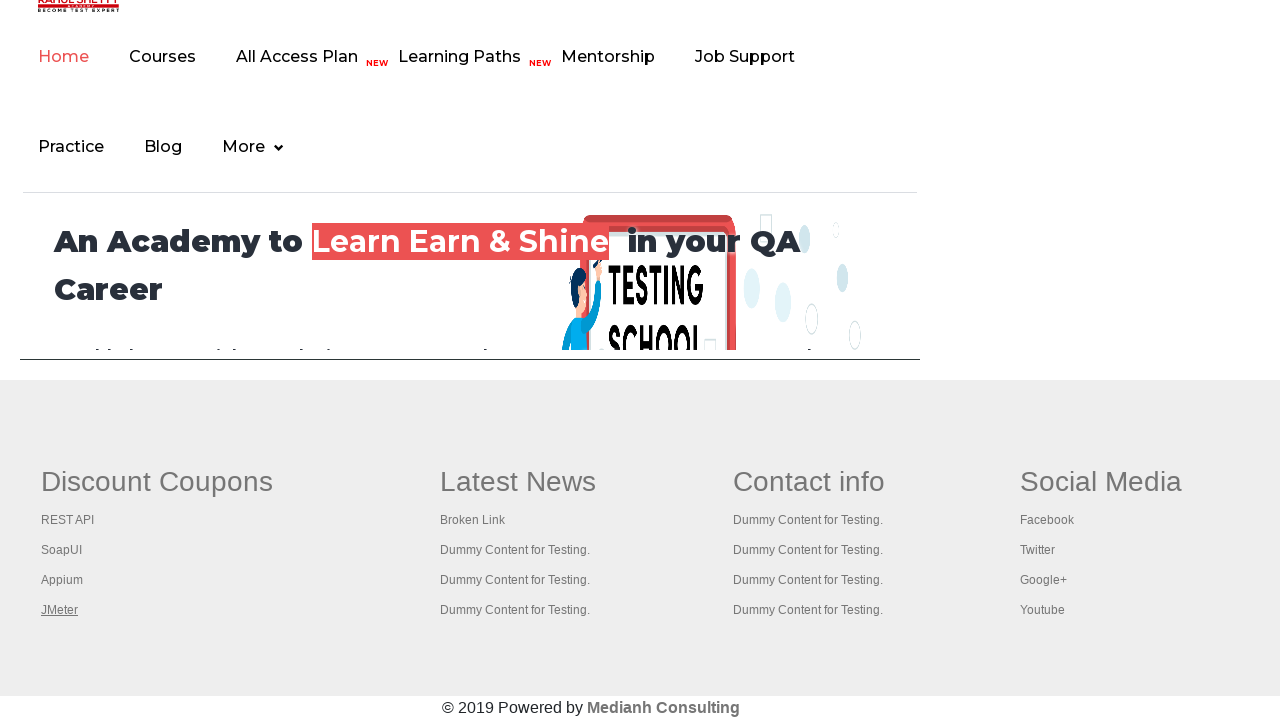

Tab finished loading (domcontentloaded state reached)
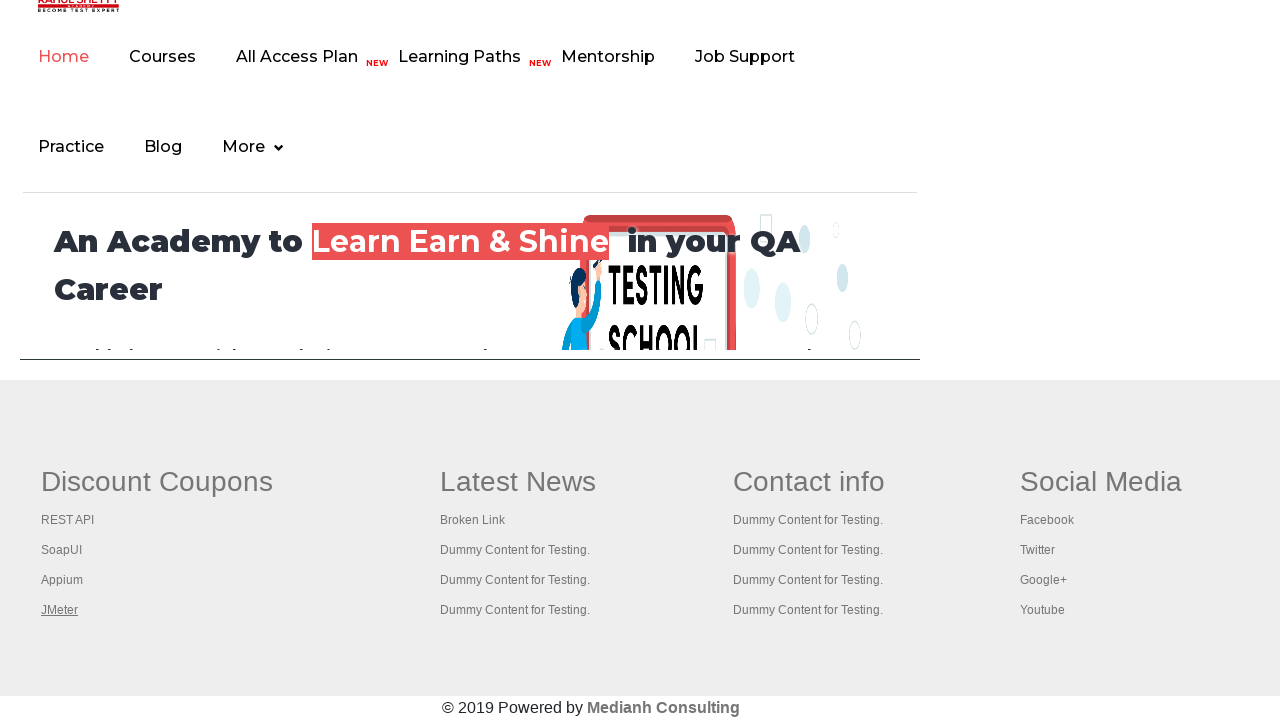

Brought tab to front
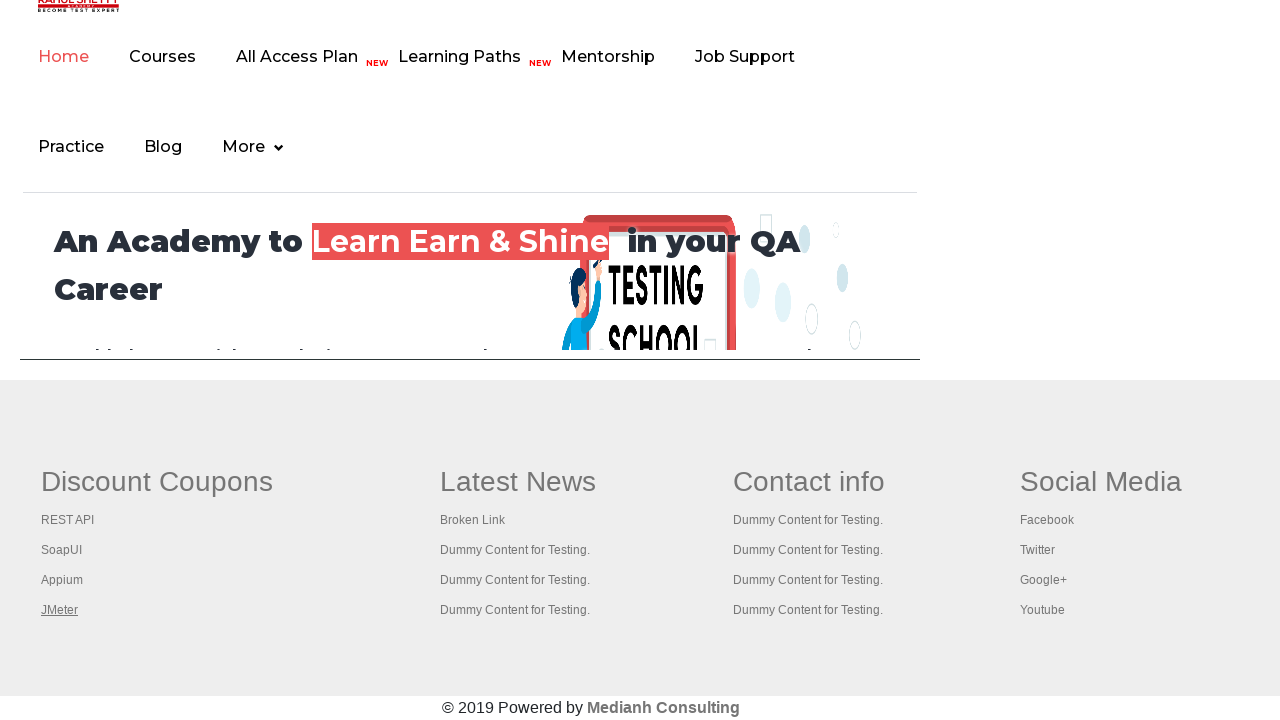

Tab finished loading (domcontentloaded state reached)
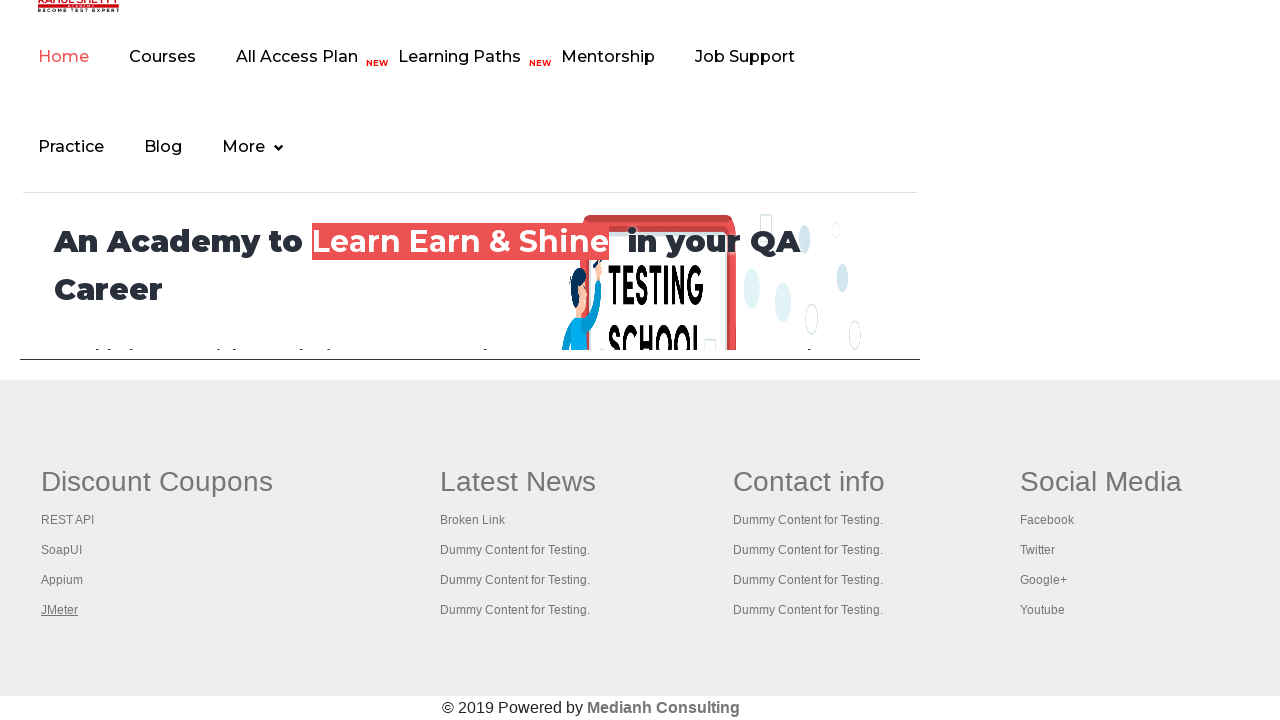

Brought tab to front
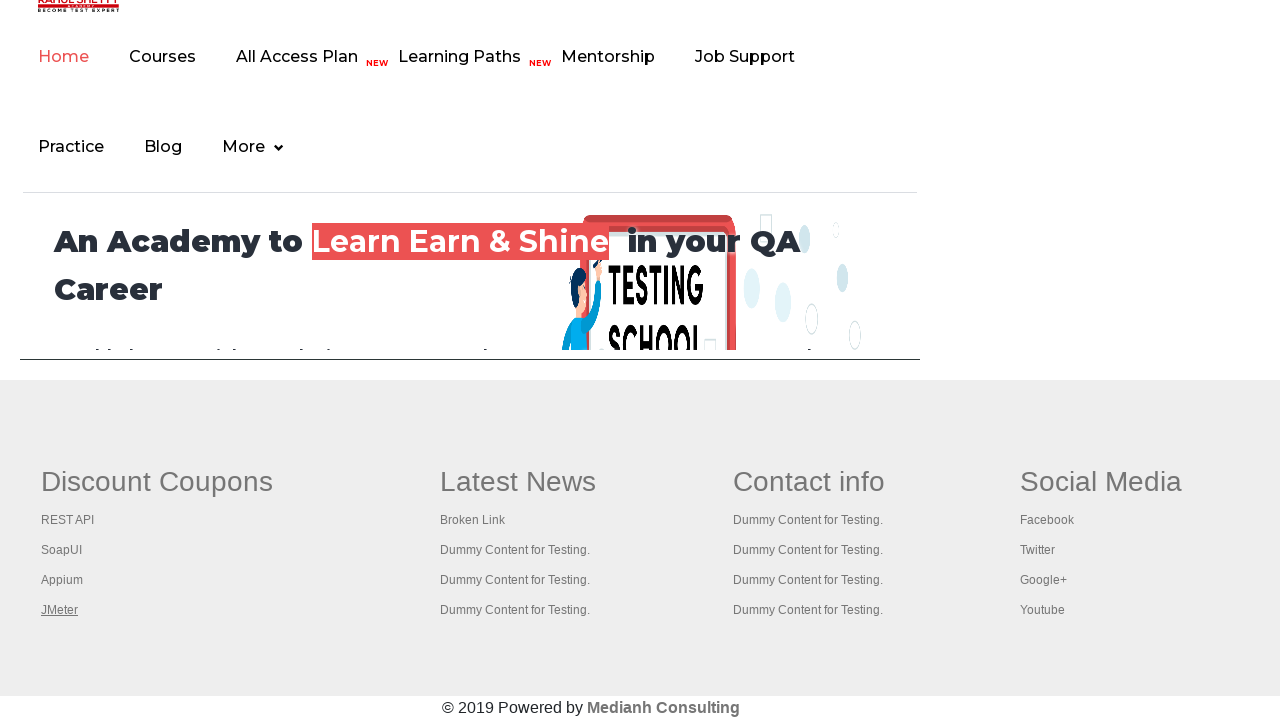

Tab finished loading (domcontentloaded state reached)
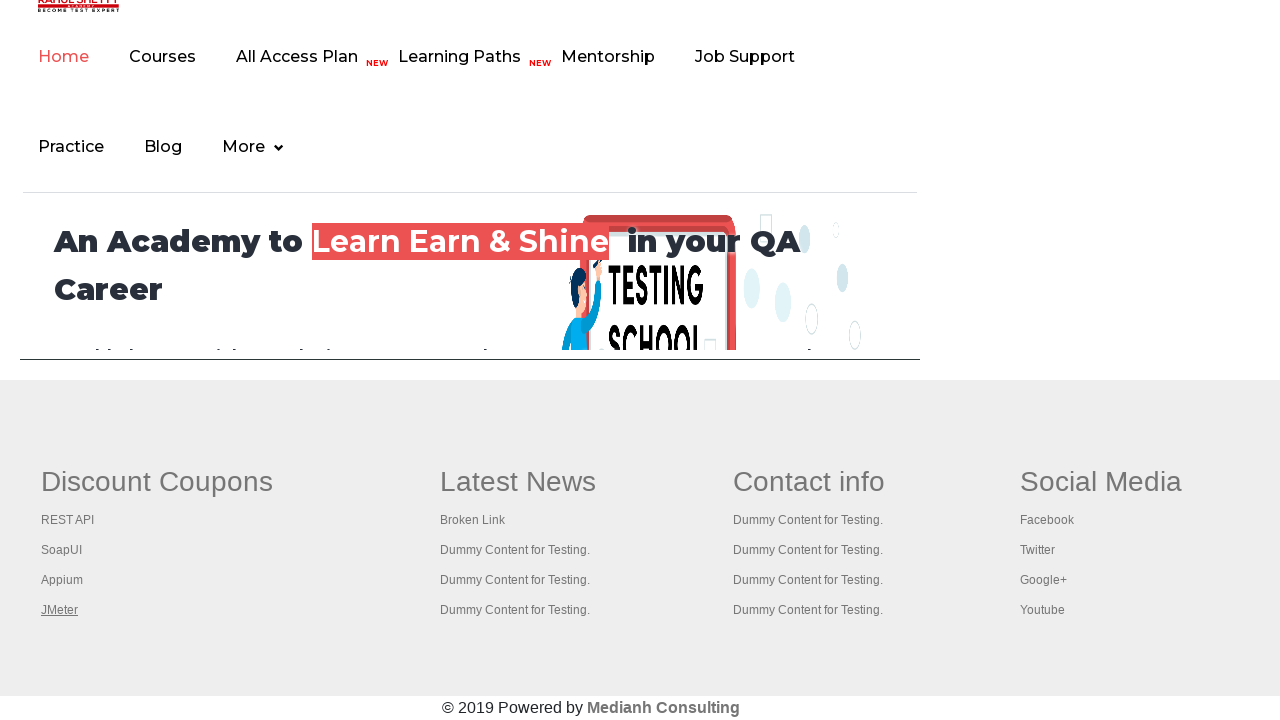

Brought tab to front
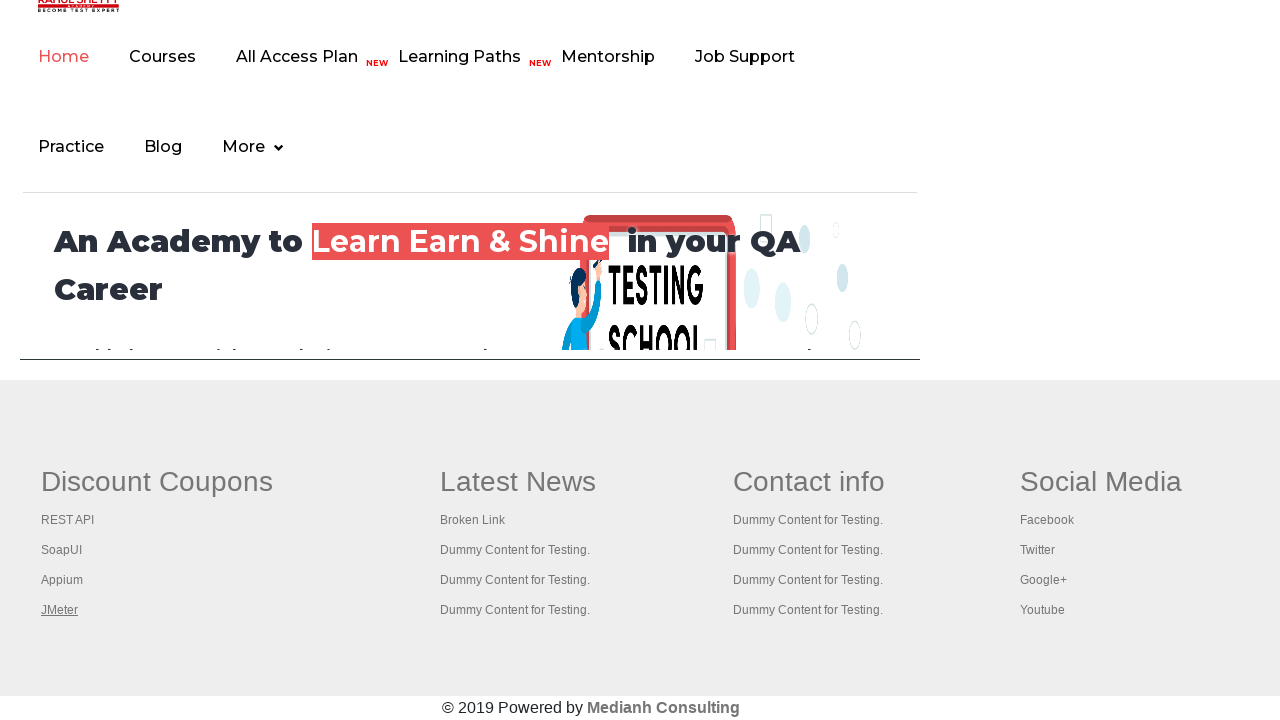

Tab finished loading (domcontentloaded state reached)
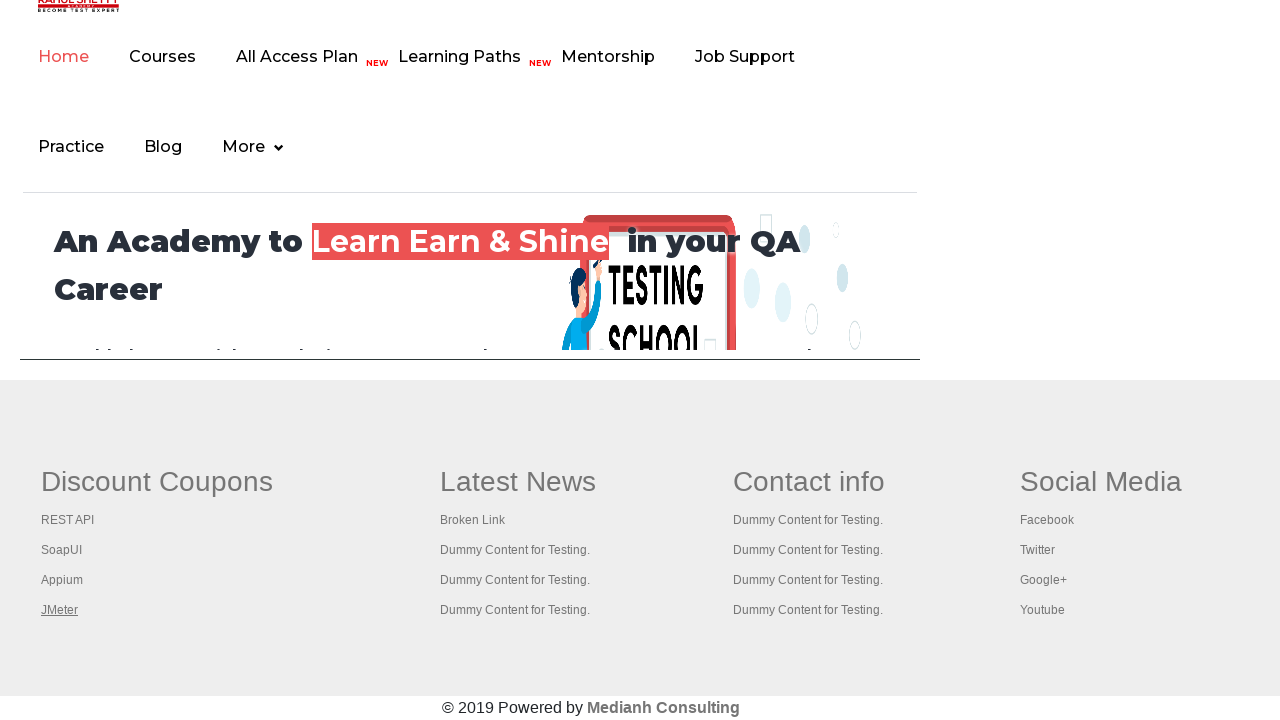

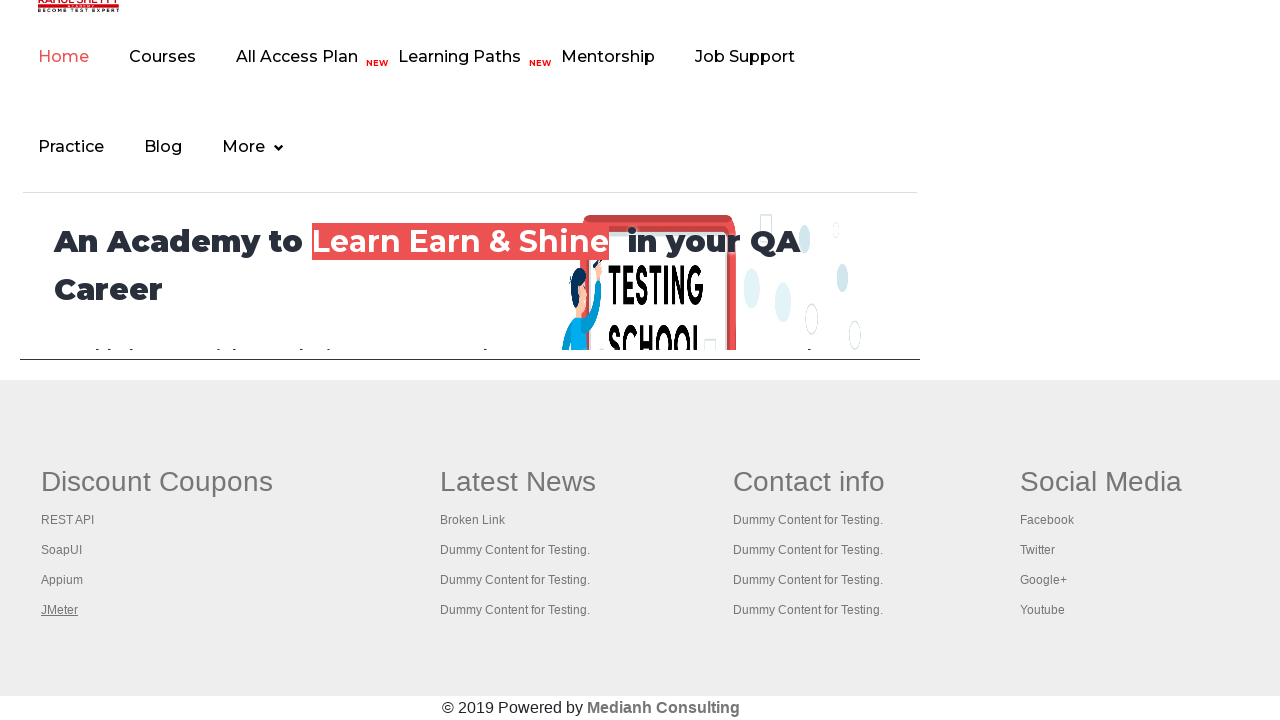